Tests multi-select and single-select auto-complete functionality by typing color names and selecting from dropdown suggestions

Starting URL: https://demoqa.com/auto-complete

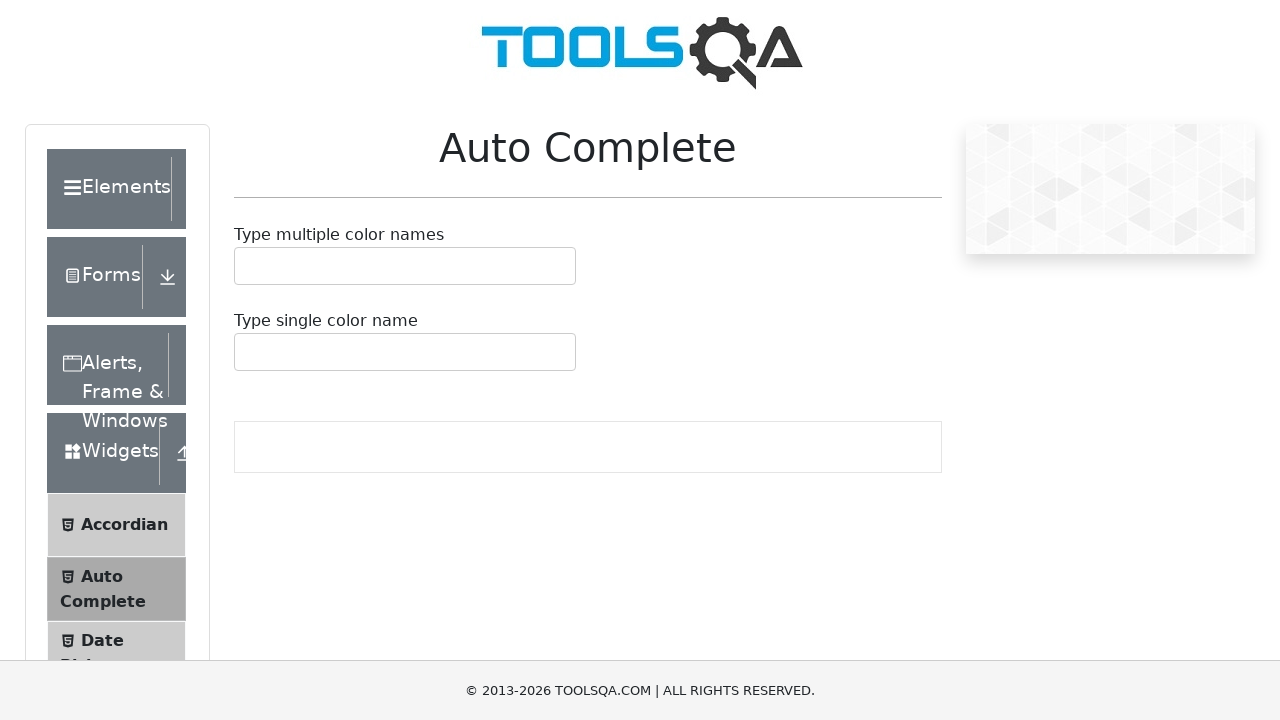

Clicked on multi-select auto-complete container at (405, 266) on div#autoCompleteMultipleContainer
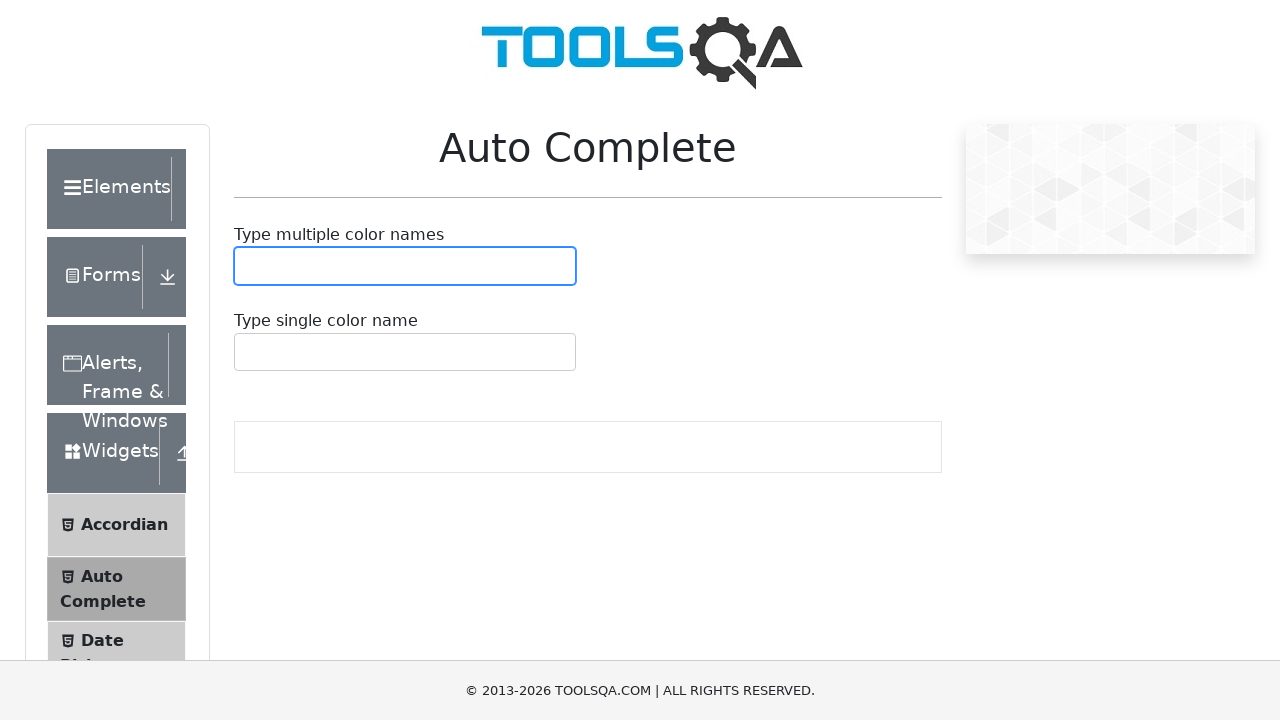

Typed 'Red' in multi-select input field on #autoCompleteMultipleContainer input
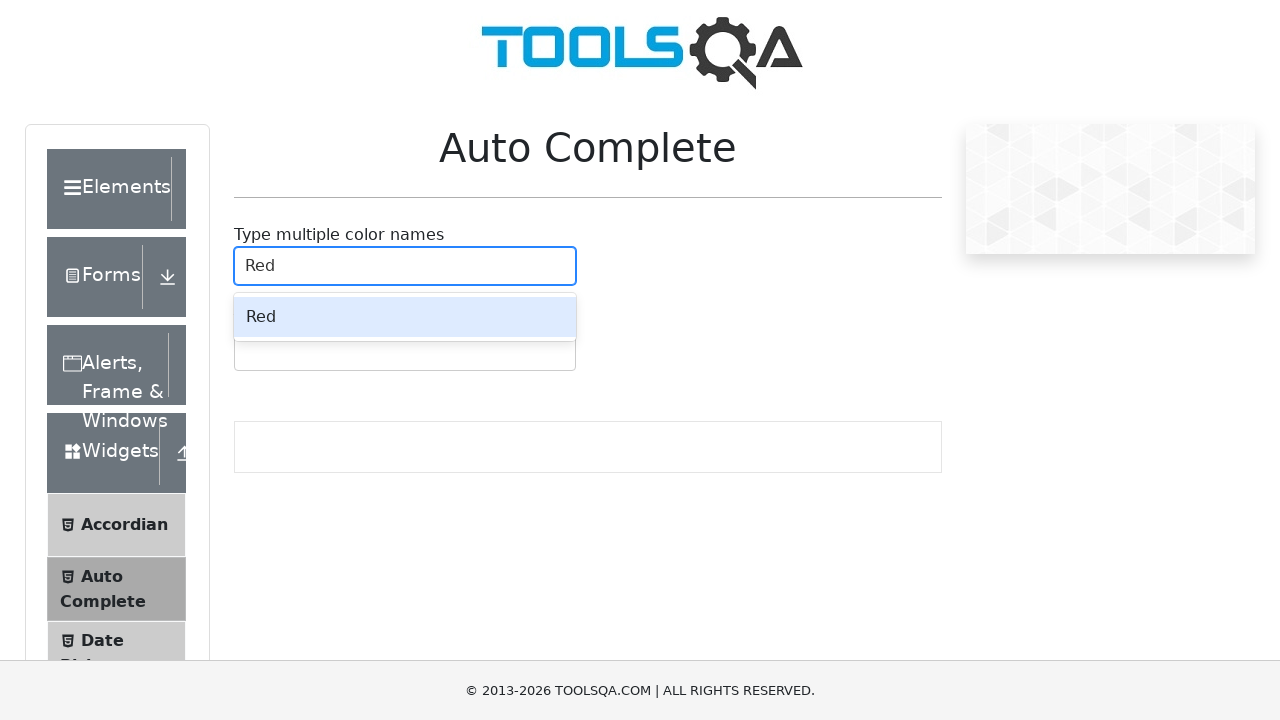

Waited for suggestions dropdown to appear
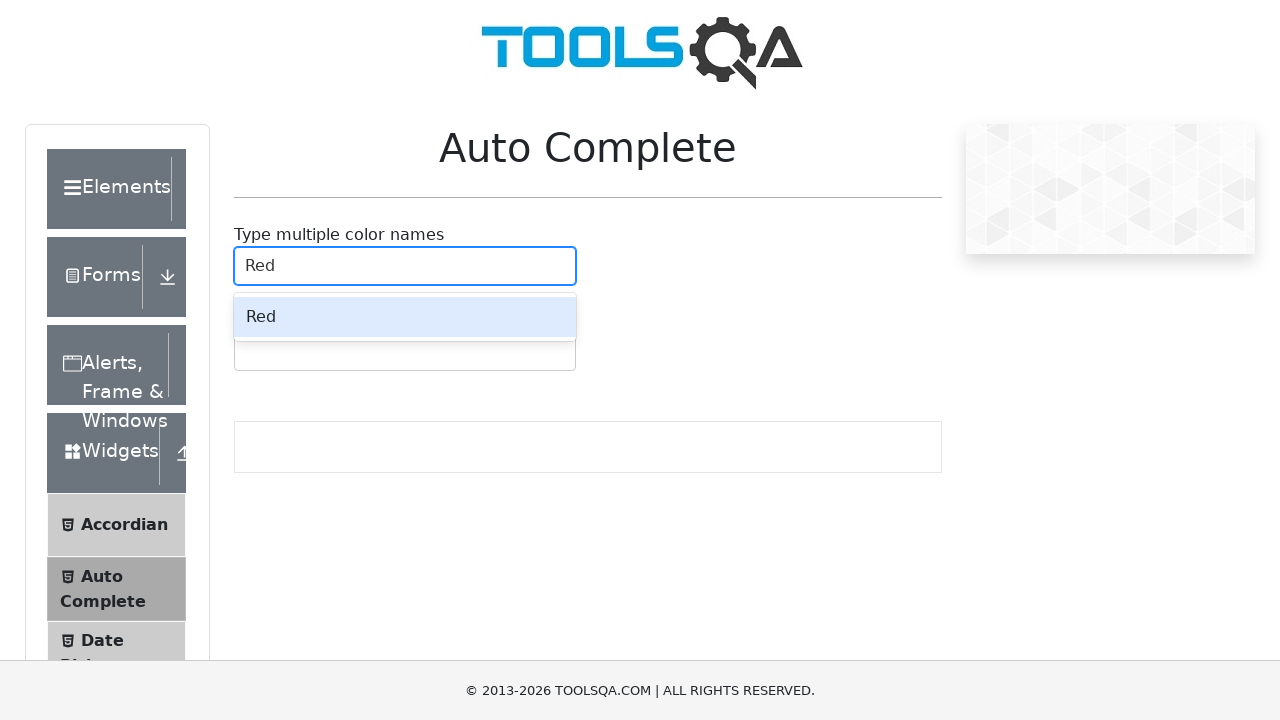

Pressed ArrowDown to highlight first suggestion in multi-select on #autoCompleteMultipleContainer input
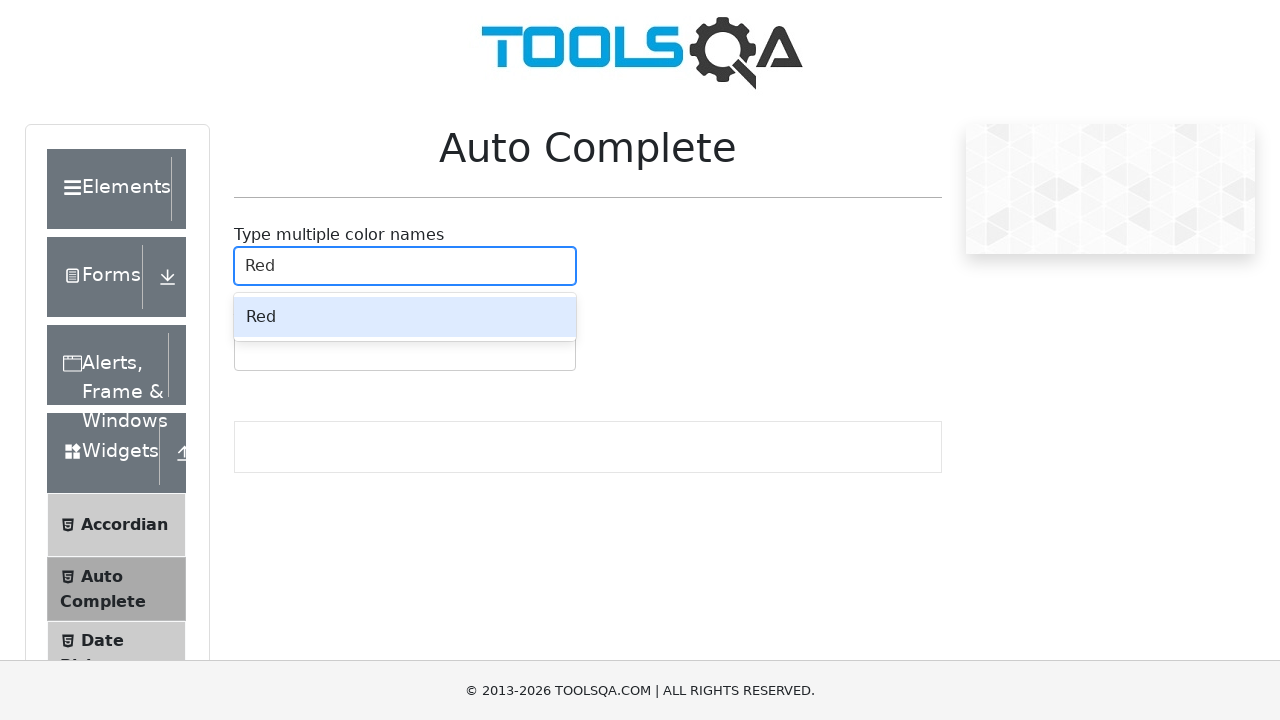

Pressed Enter to select 'Red' from multi-select suggestions on #autoCompleteMultipleContainer input
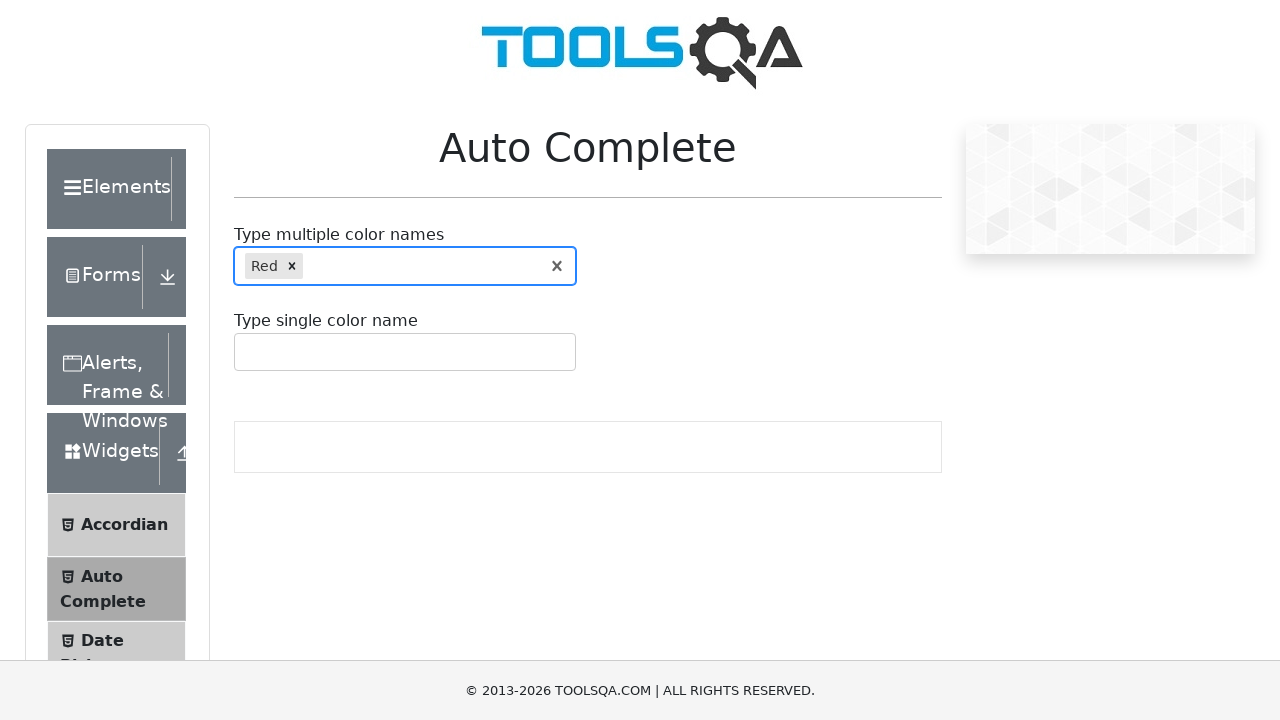

Typed 'blue' in multi-select input field on #autoCompleteMultipleContainer input
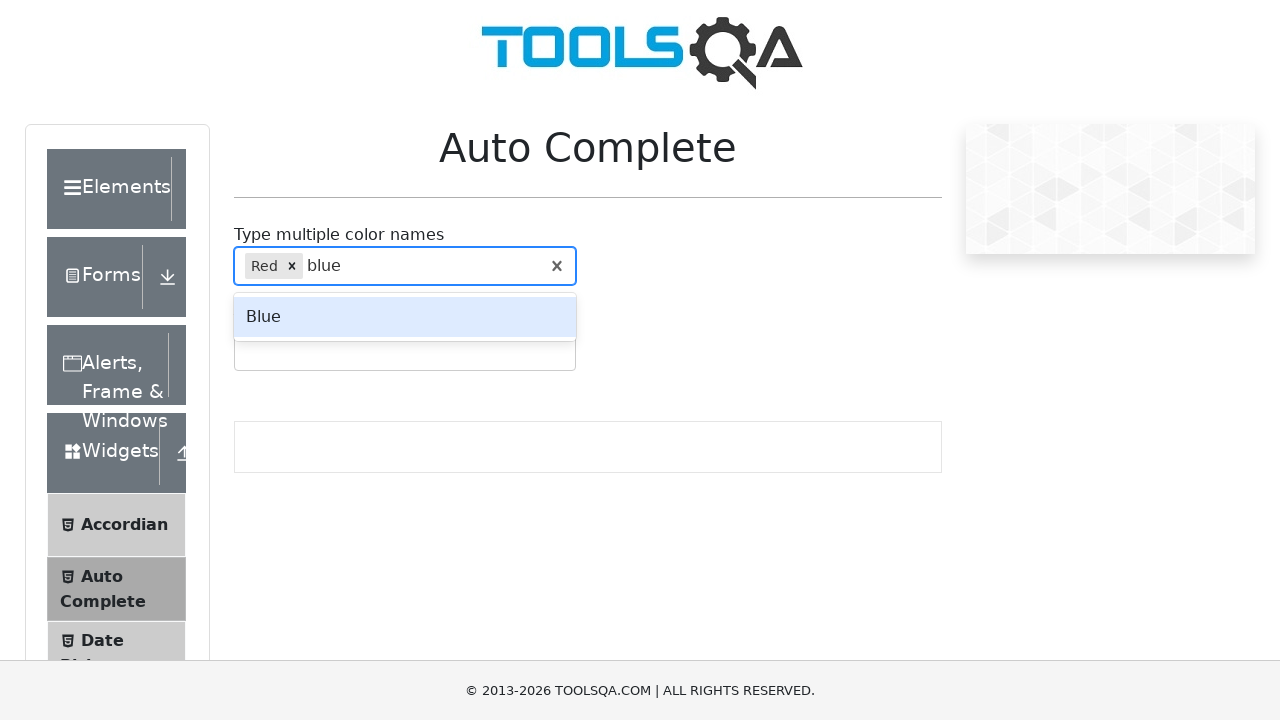

Pressed ArrowDown to highlight first suggestion for 'blue' on #autoCompleteMultipleContainer input
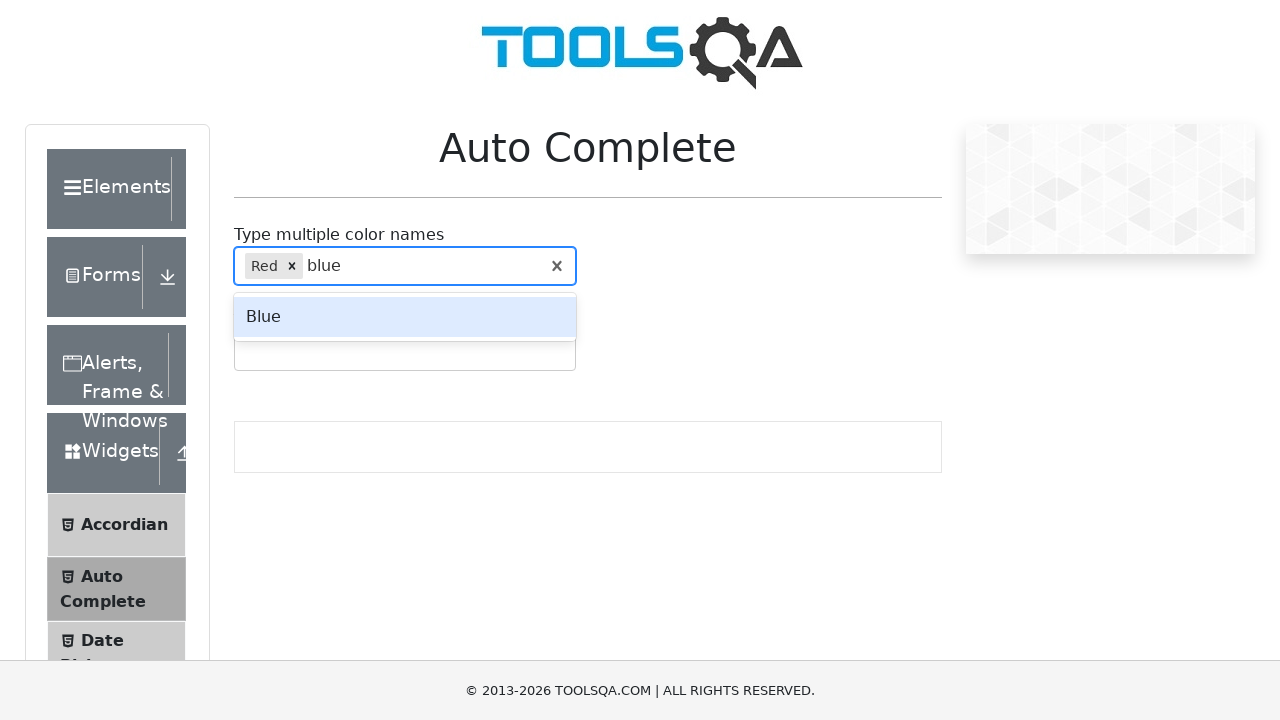

Pressed Enter to select 'blue' from multi-select suggestions on #autoCompleteMultipleContainer input
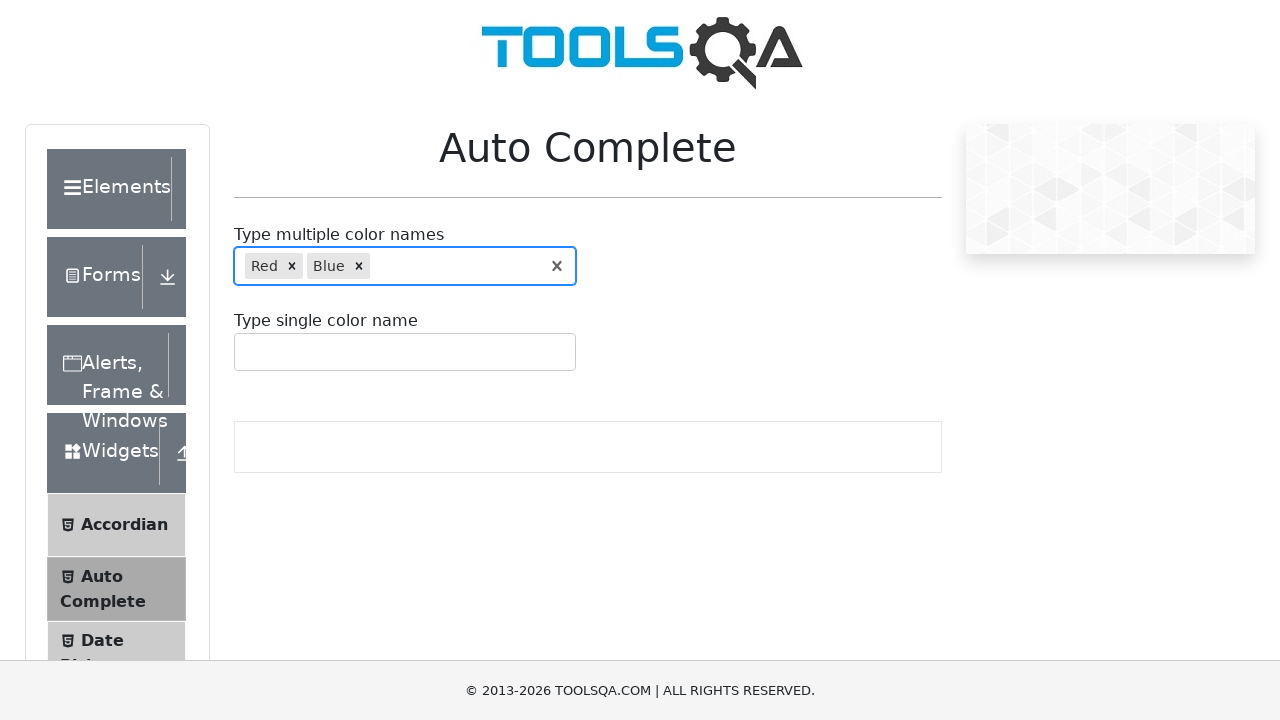

Typed 'yellow' in single-select input field on #autoCompleteSingleContainer input
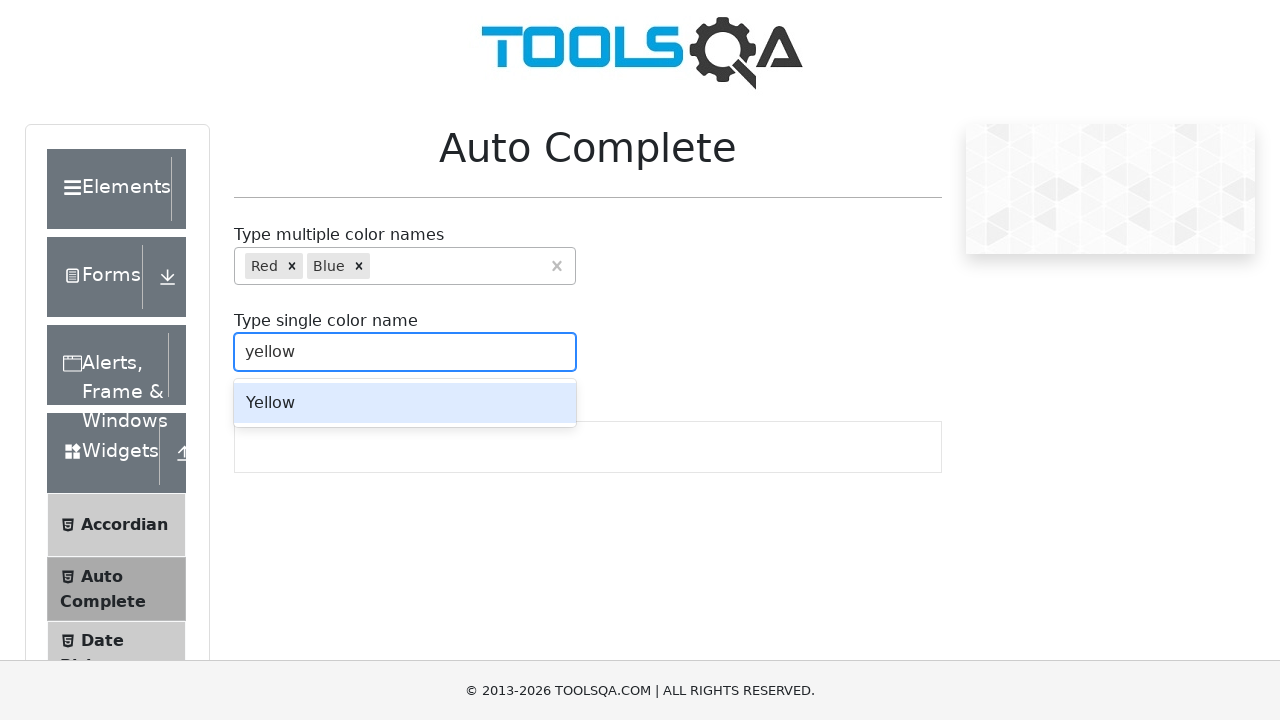

Pressed ArrowDown to highlight first suggestion for 'yellow' on #autoCompleteSingleContainer input
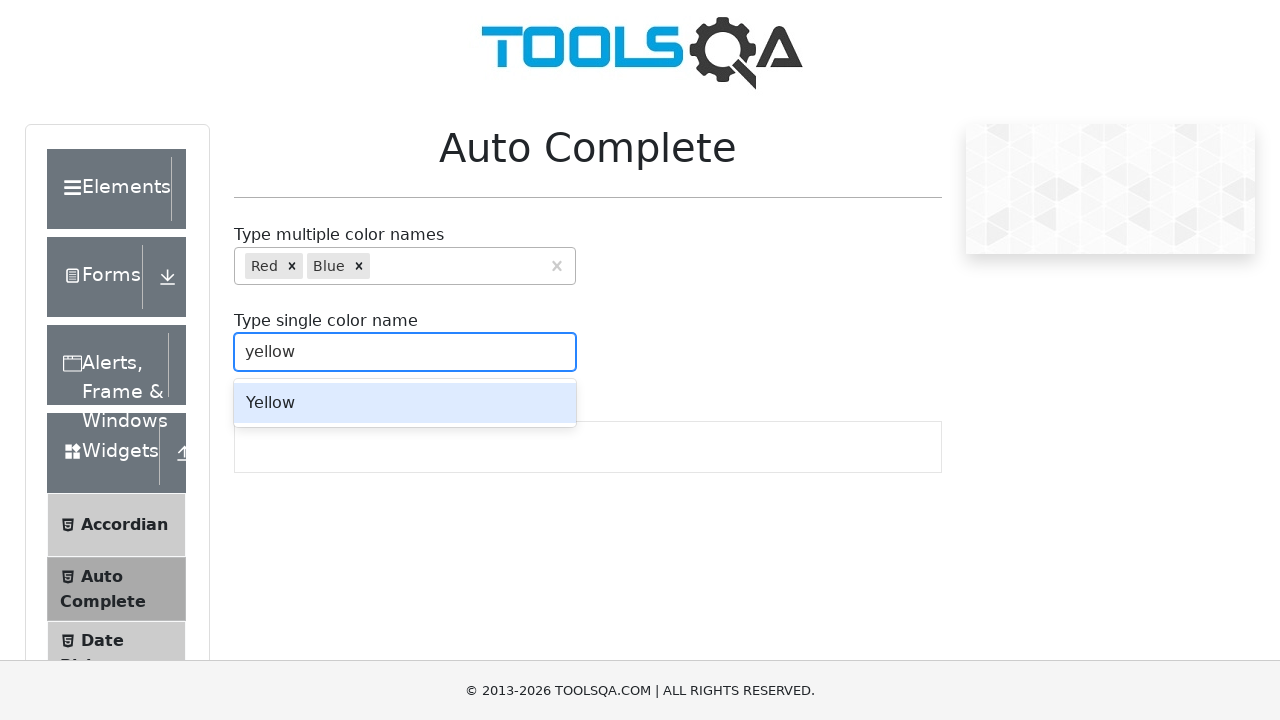

Pressed Enter to select 'yellow' from single-select suggestions on #autoCompleteSingleContainer input
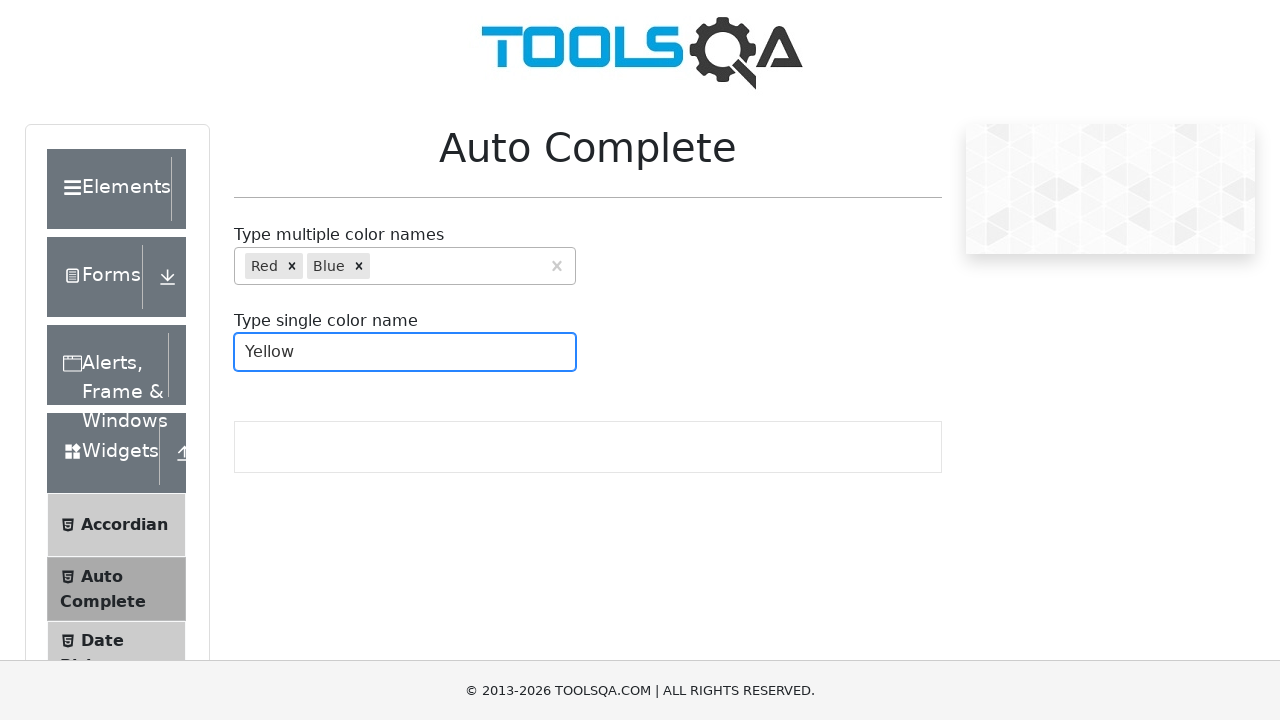

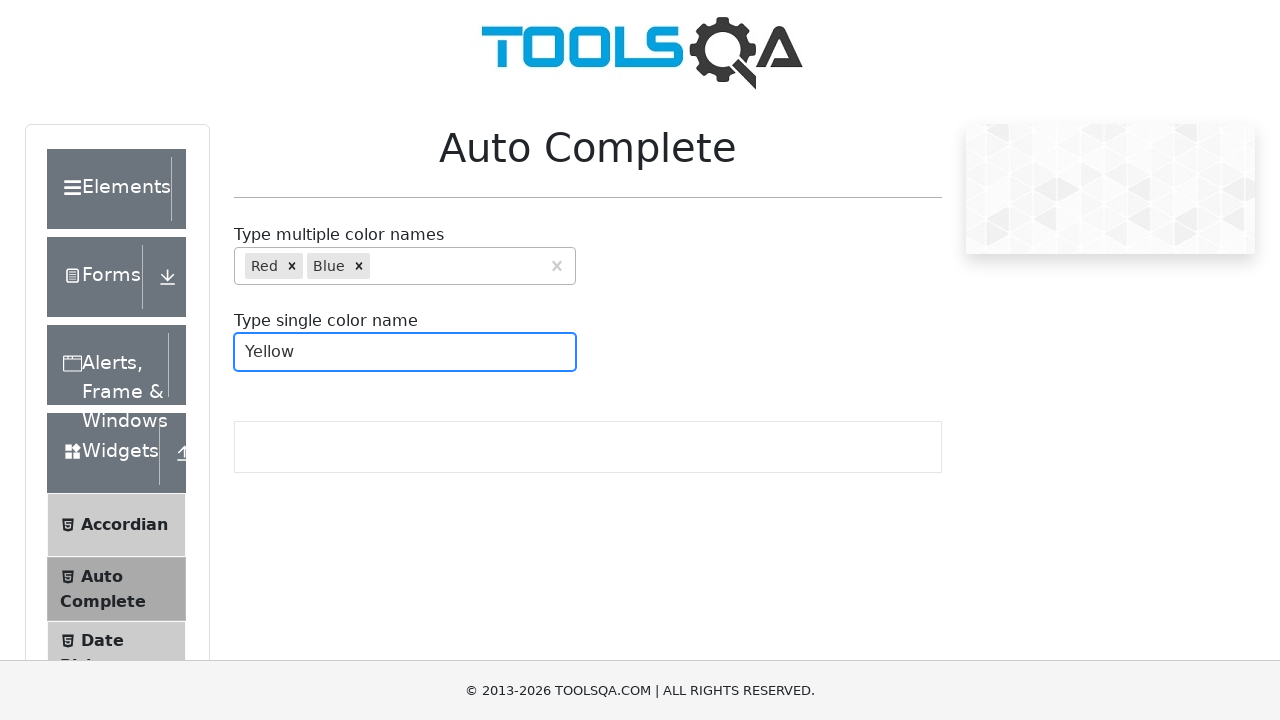